Tests file upload functionality by selecting a file and submitting the form

Starting URL: https://bonigarcia.dev/selenium-webdriver-java/web-form.html

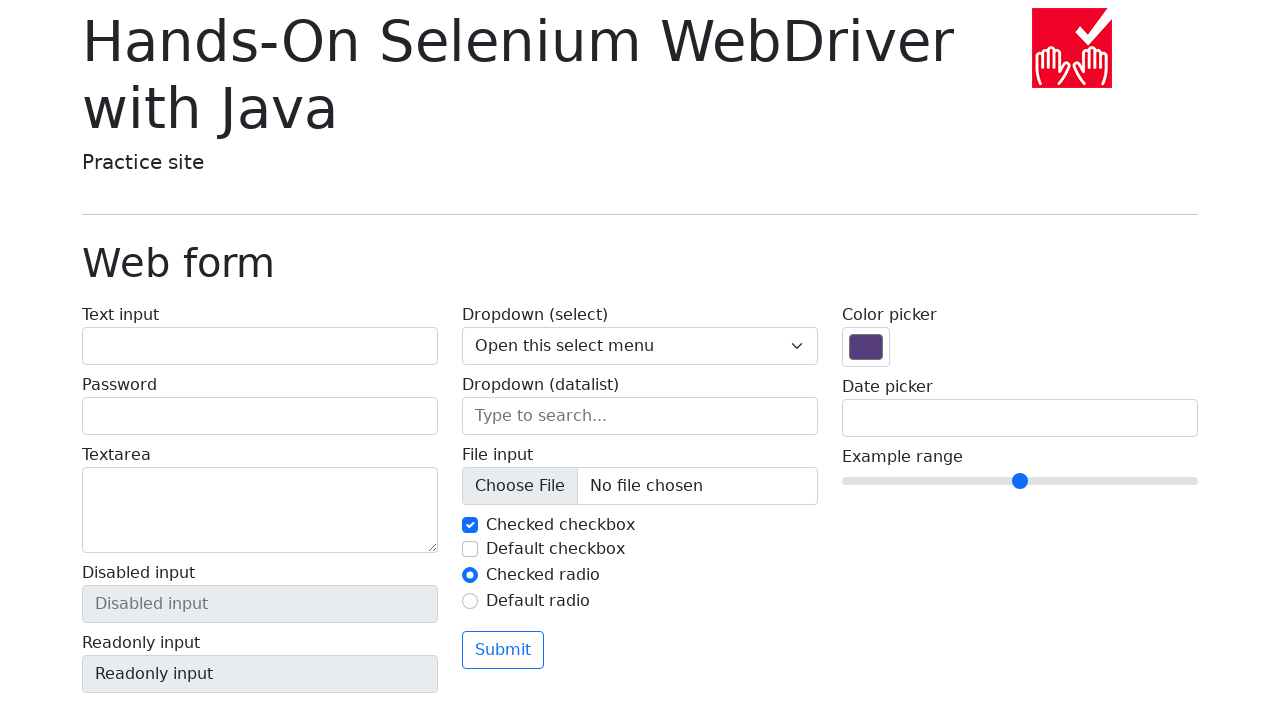

Created temporary test file for upload
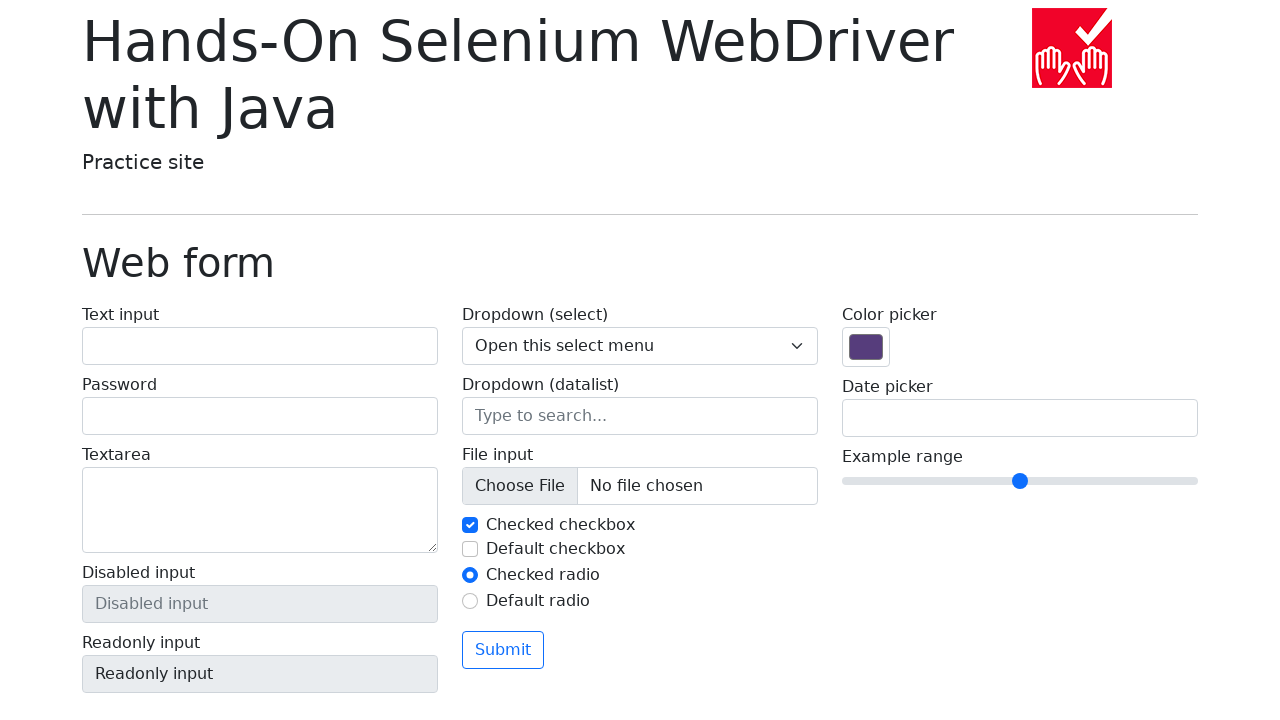

Selected file for upload using file input
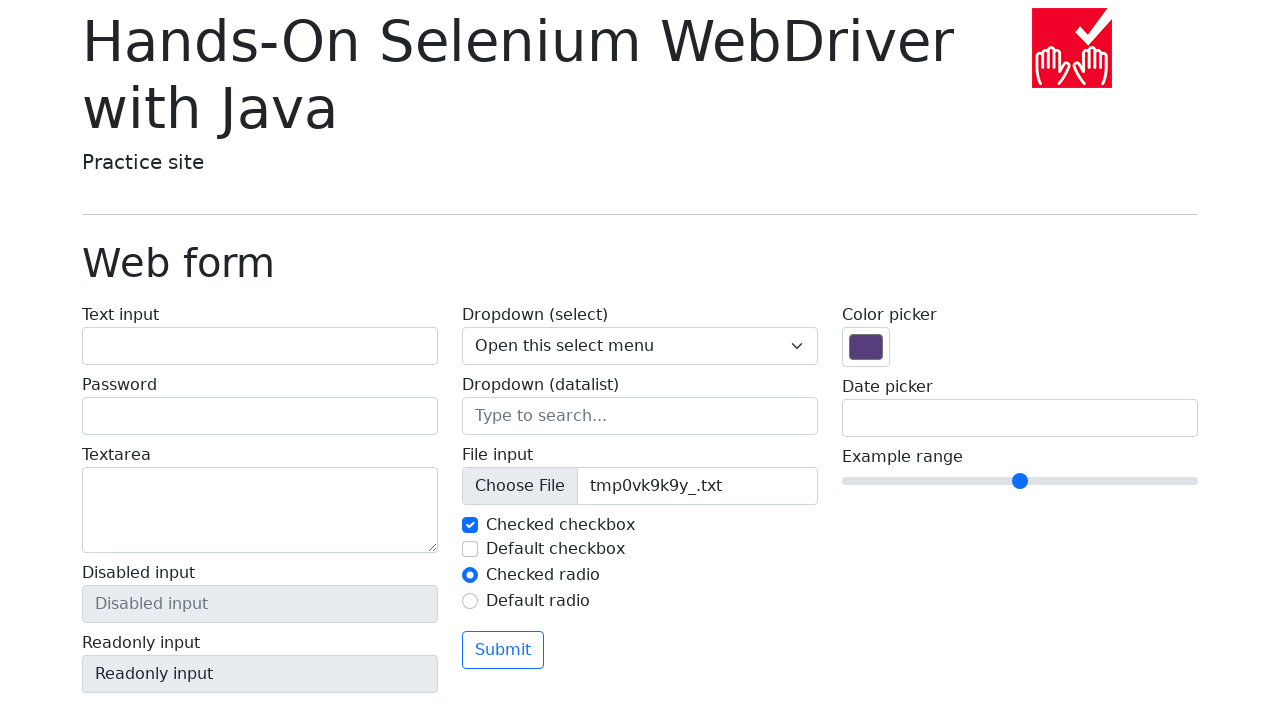

Clicked submit button to upload the file at (503, 650) on button[type='submit']
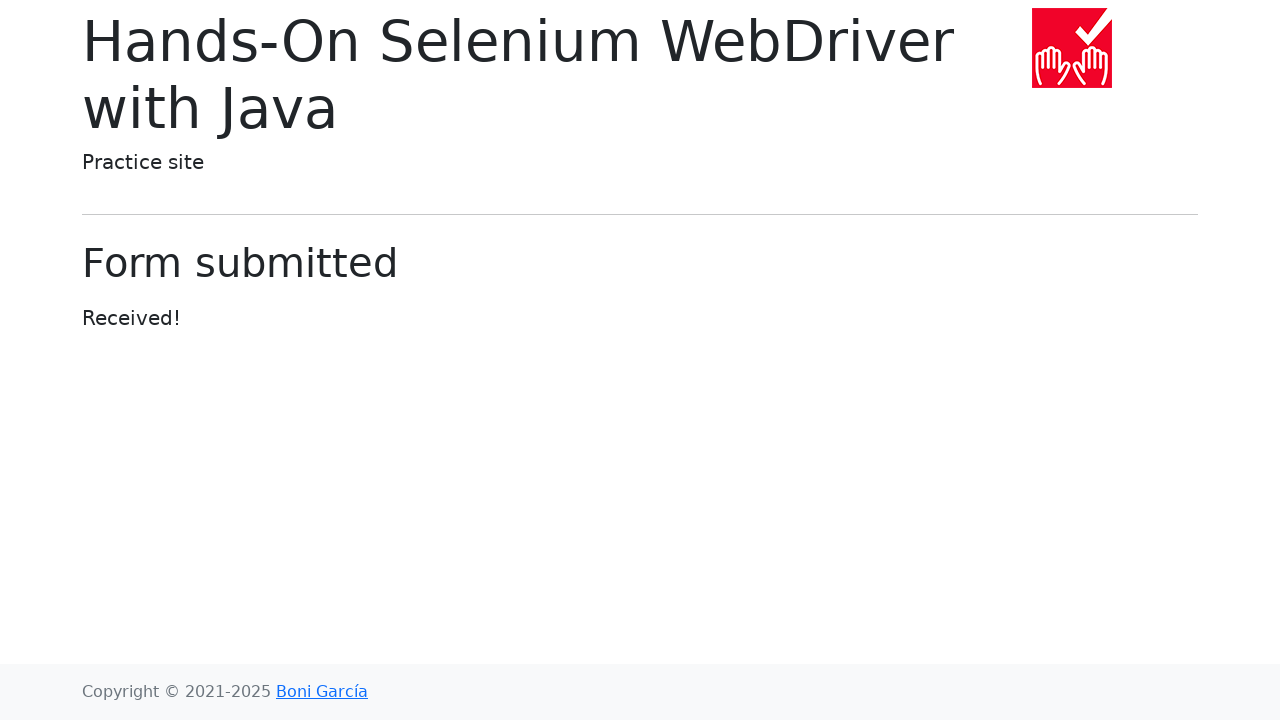

Confirmation page loaded after file upload
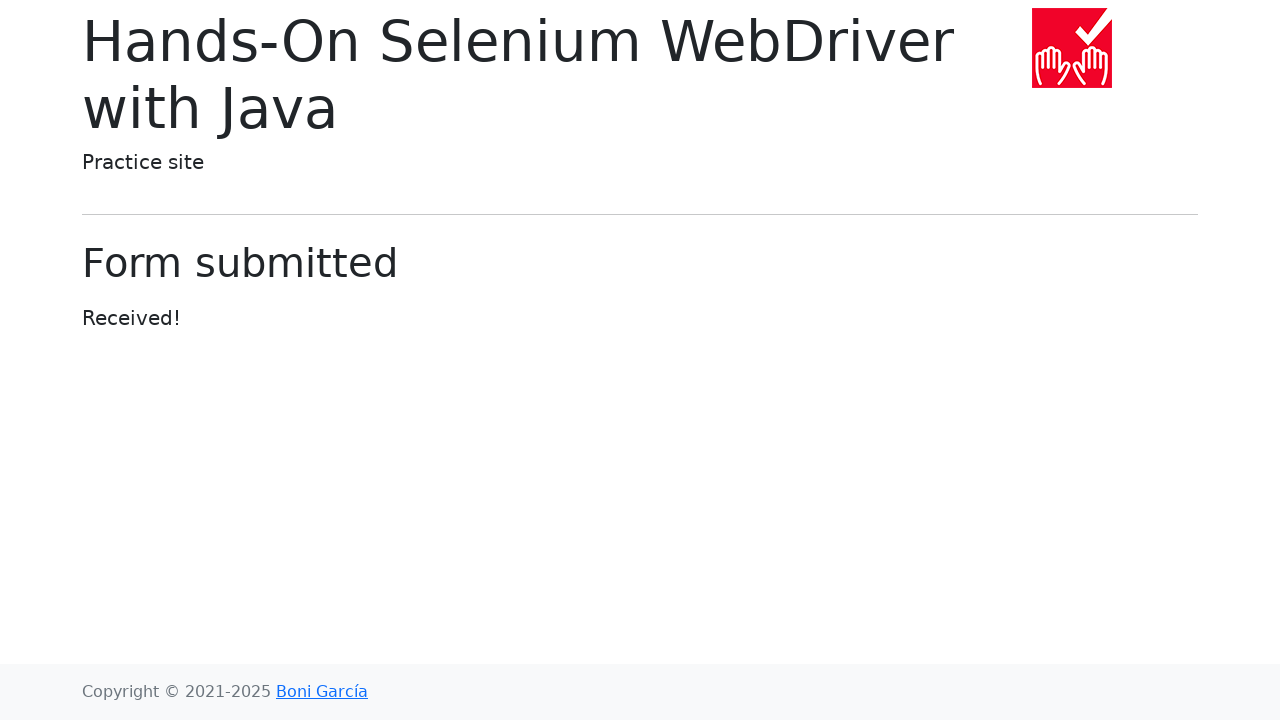

Cleaned up temporary test file
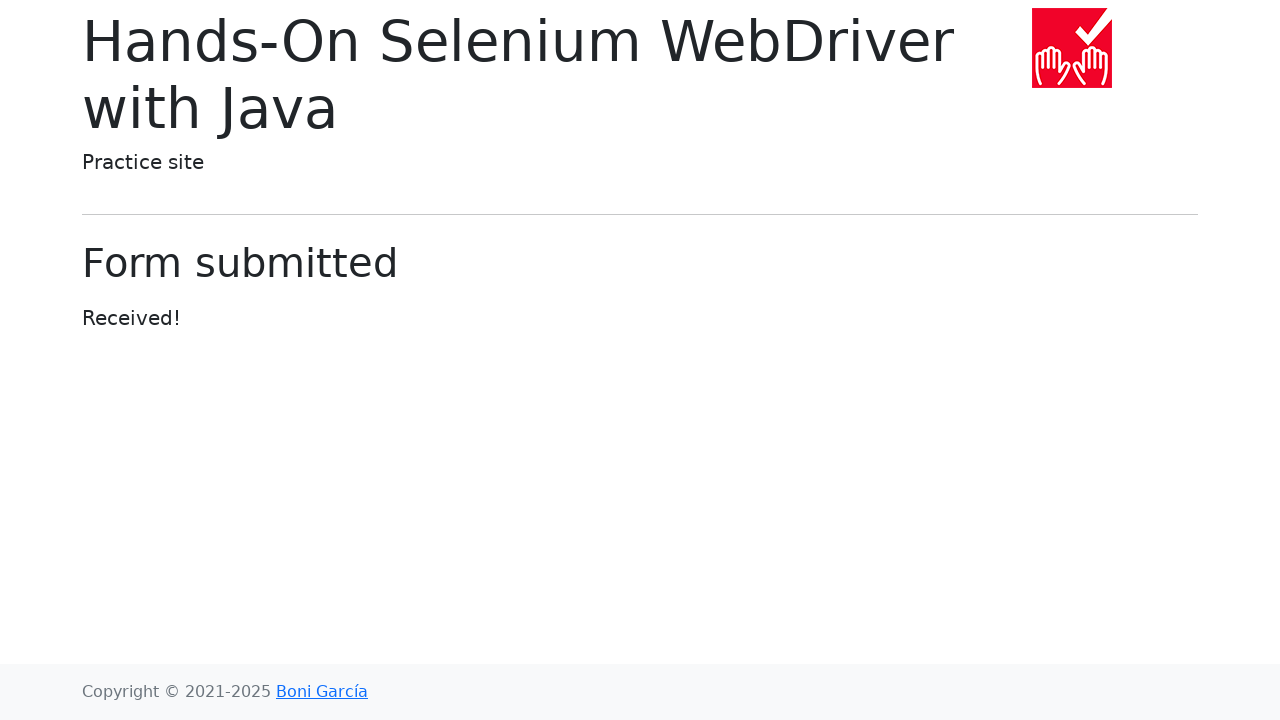

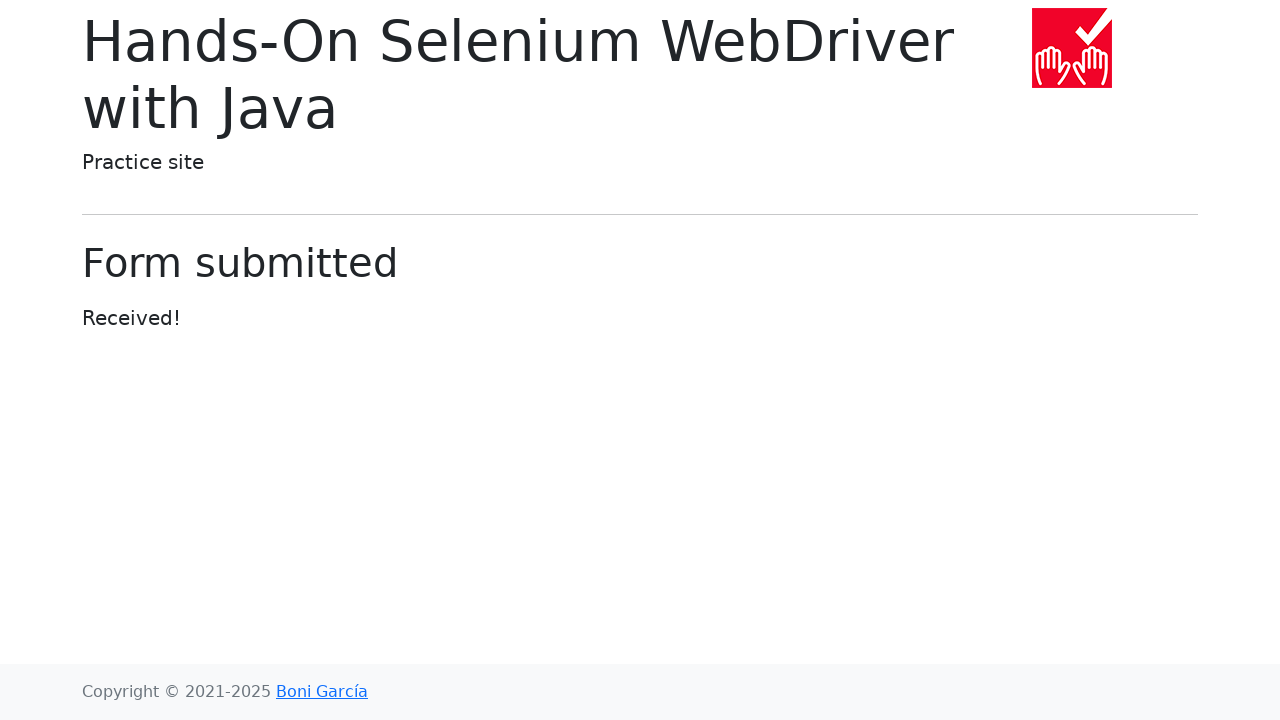